Tests navigation to get started page, clicks on HTML test report section, and verifies heading

Starting URL: https://playwright.dev/

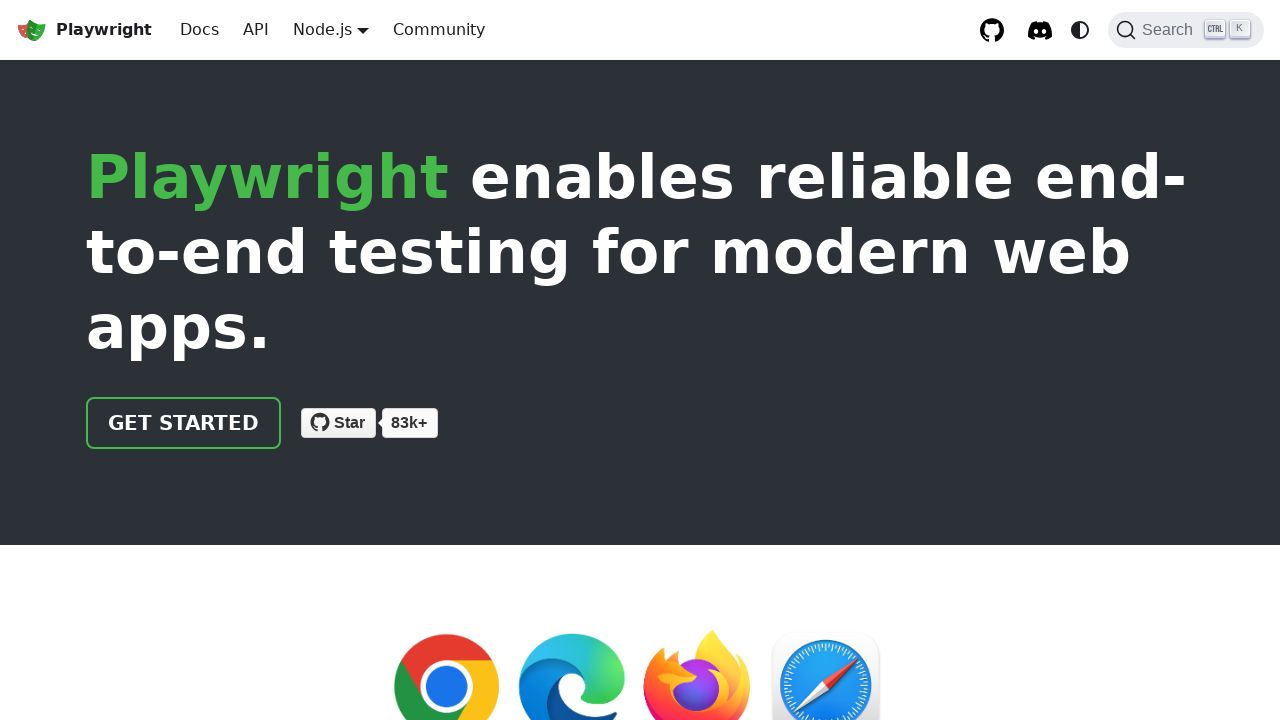

Clicked 'Get started' link at (184, 423) on internal:role=link[name="Get started"i]
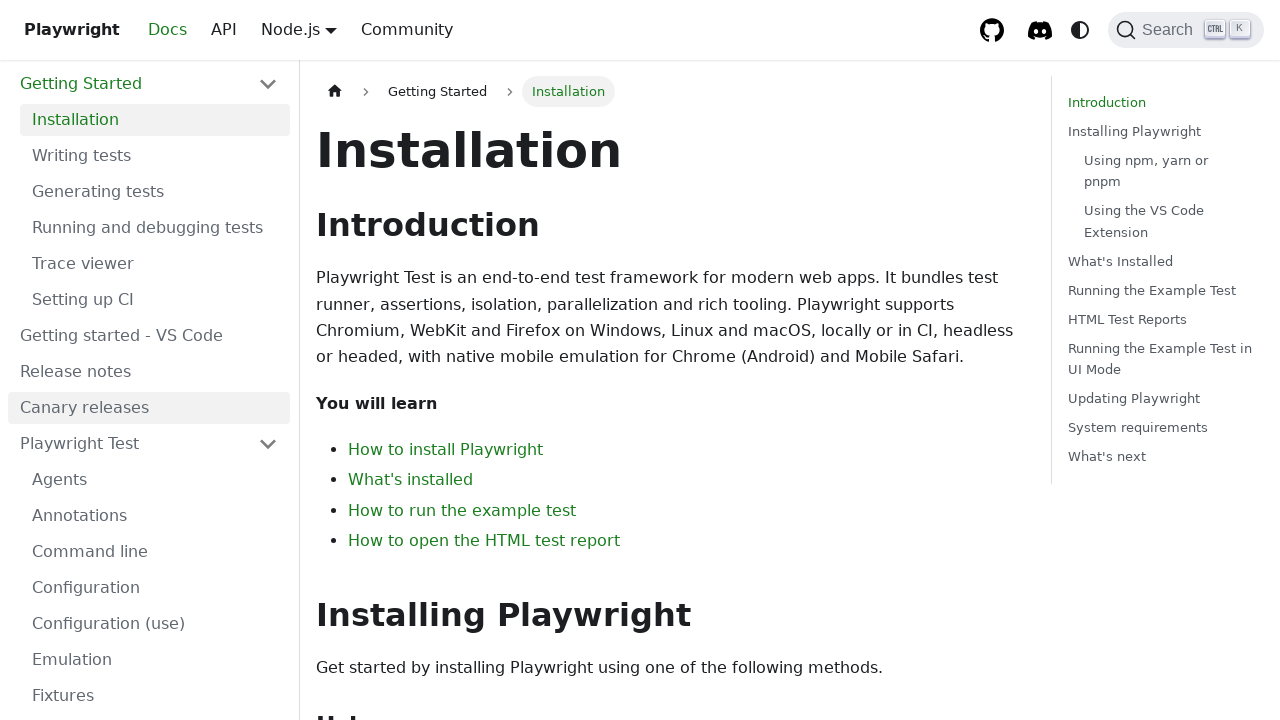

Clicked 'How to open the HTML test report' link at (484, 541) on internal:text="How to open the HTML test report"i
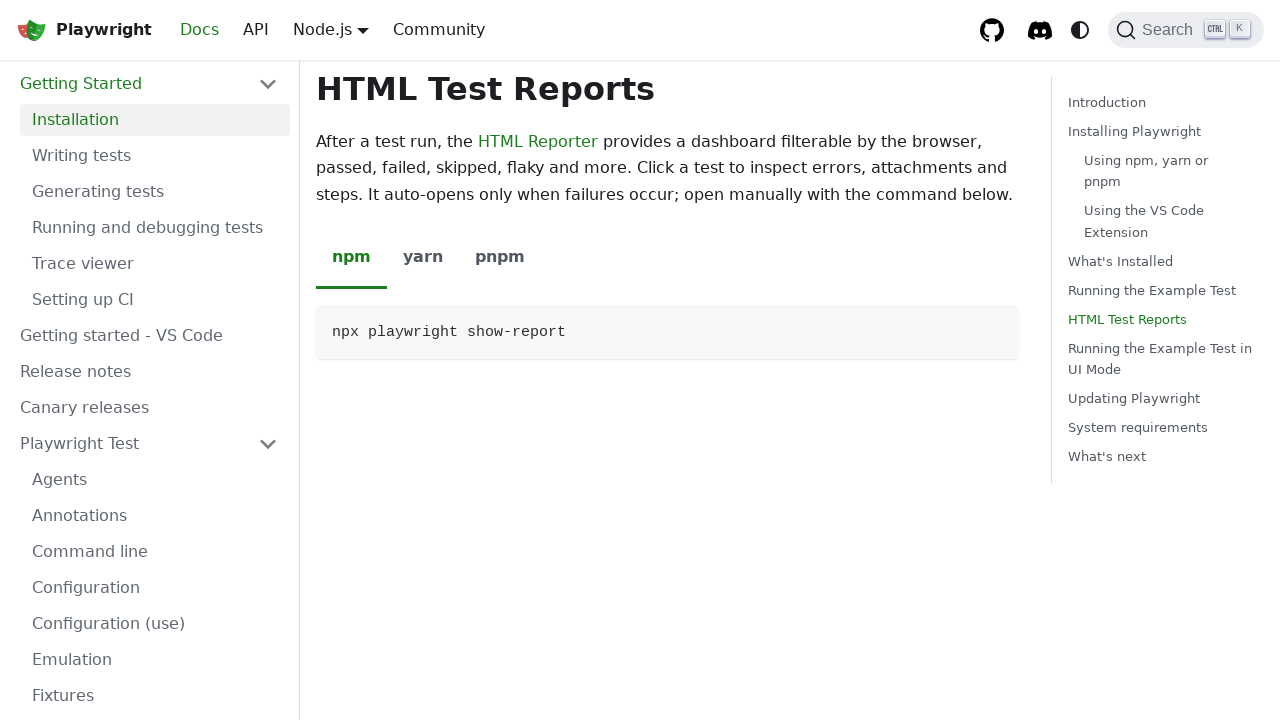

HTML Test Reports heading is visible
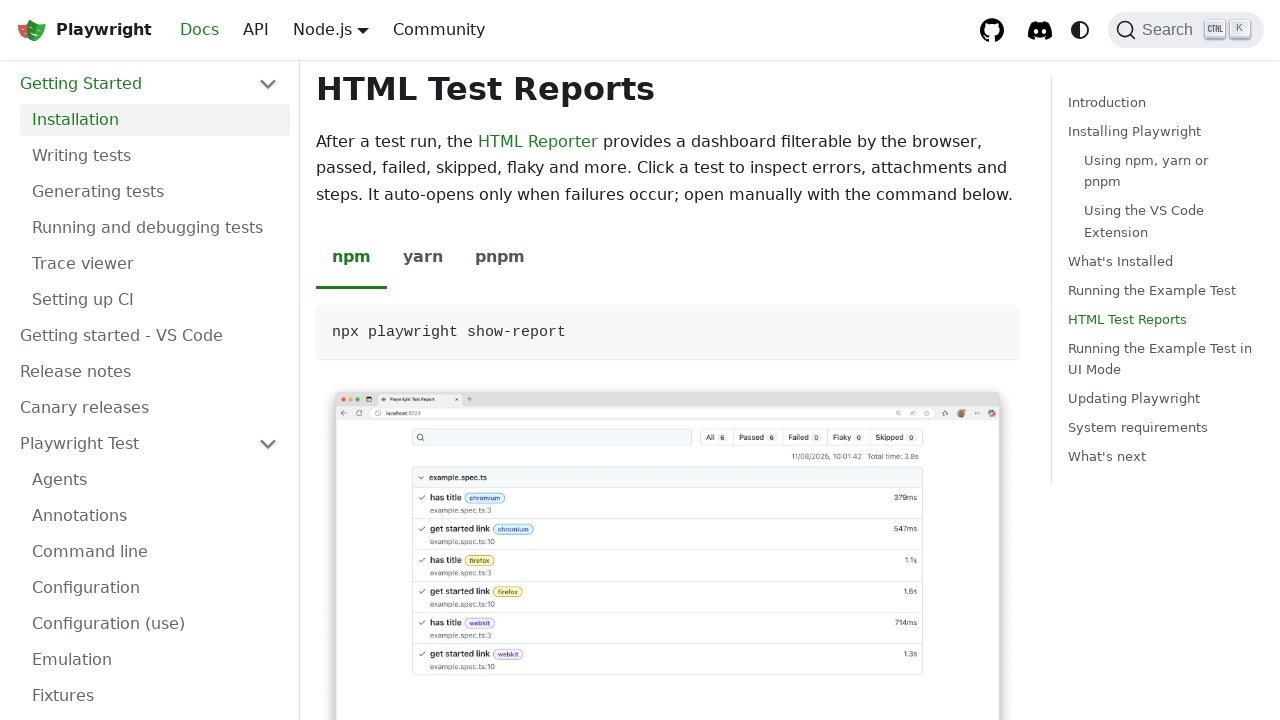

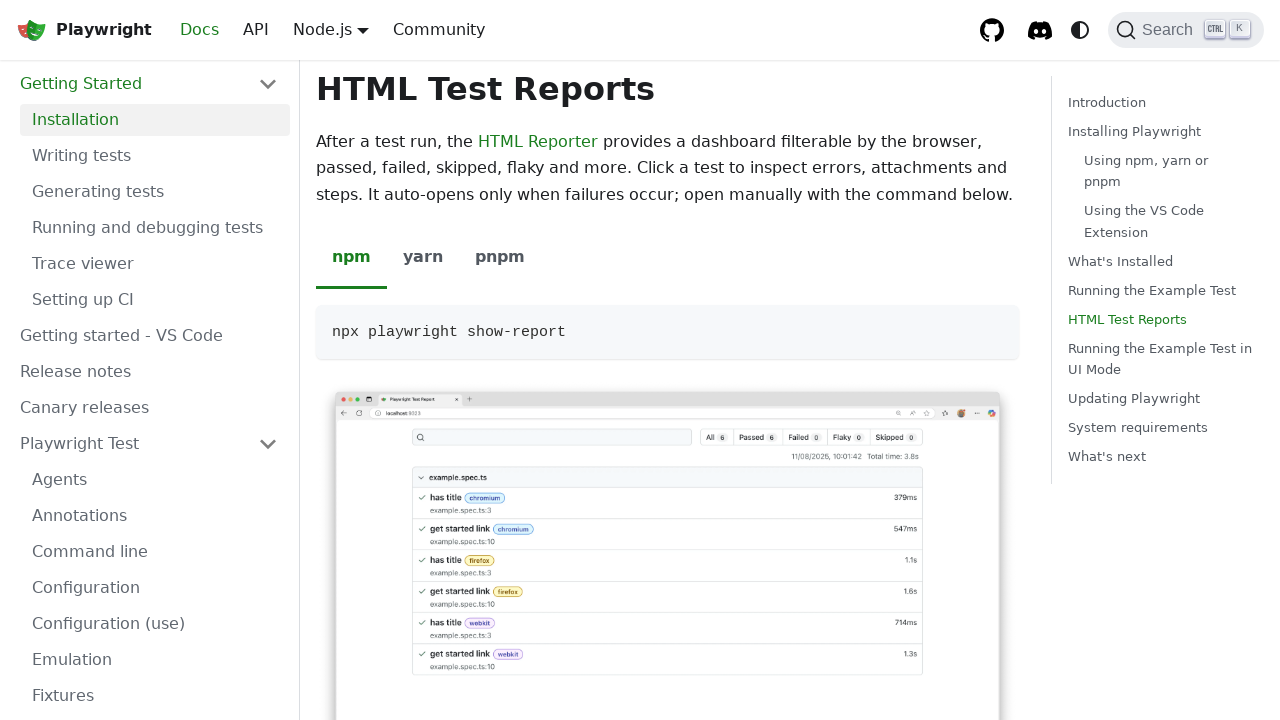